Tests explicit wait functionality by clicking a reveal button, waiting for a hidden element to become clickable, clicking it, and then entering text into the revealed input field.

Starting URL: https://www.selenium.dev/selenium/web/dynamic.html

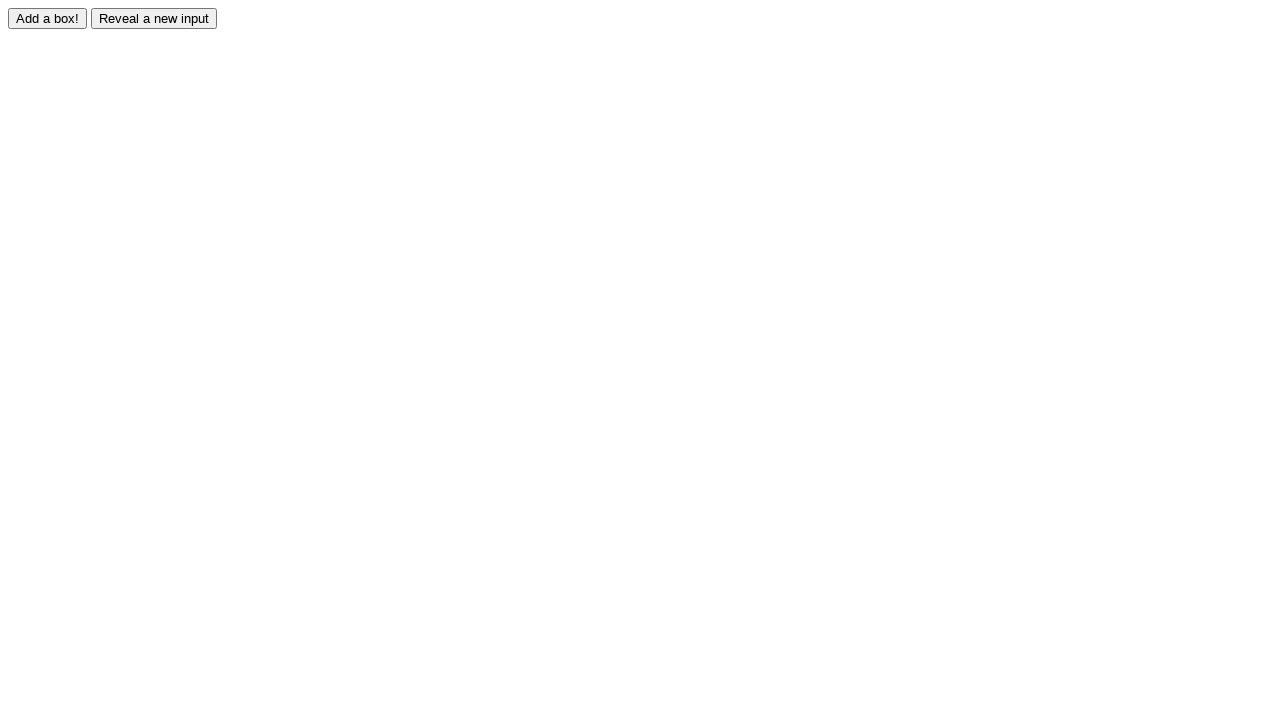

Clicked reveal button to show hidden element at (154, 18) on #reveal
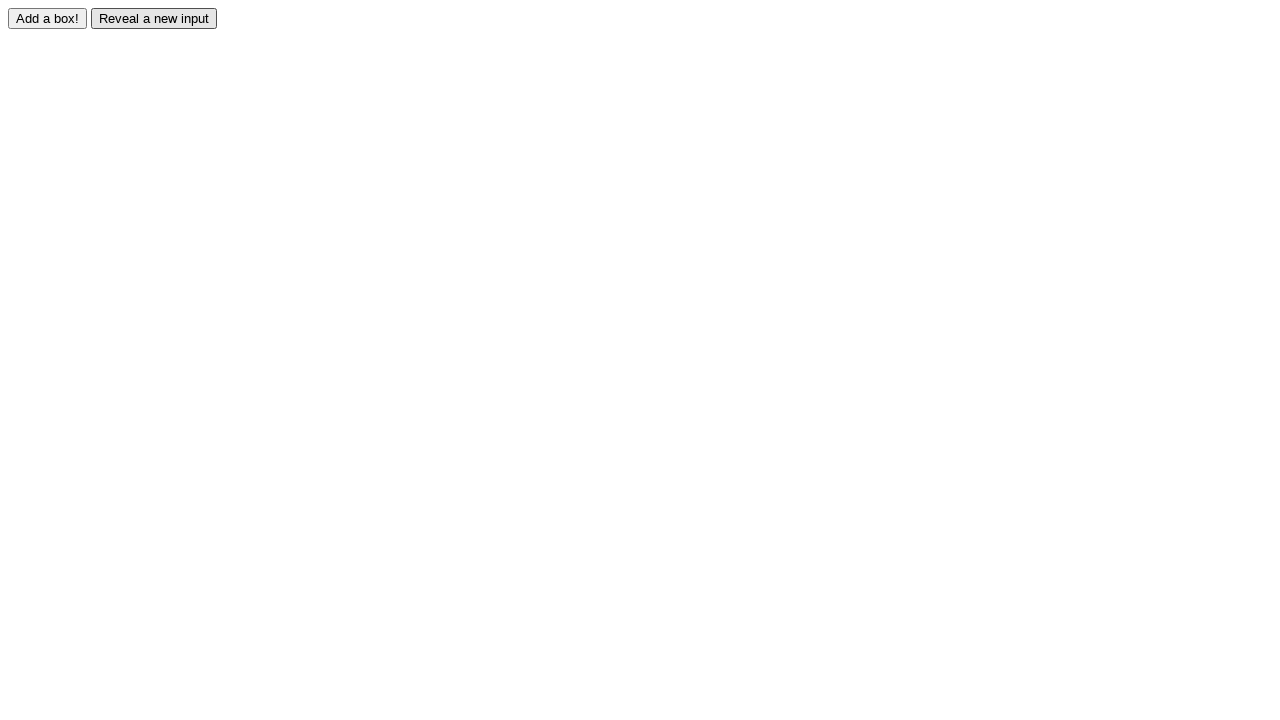

Waited for hidden element to become visible
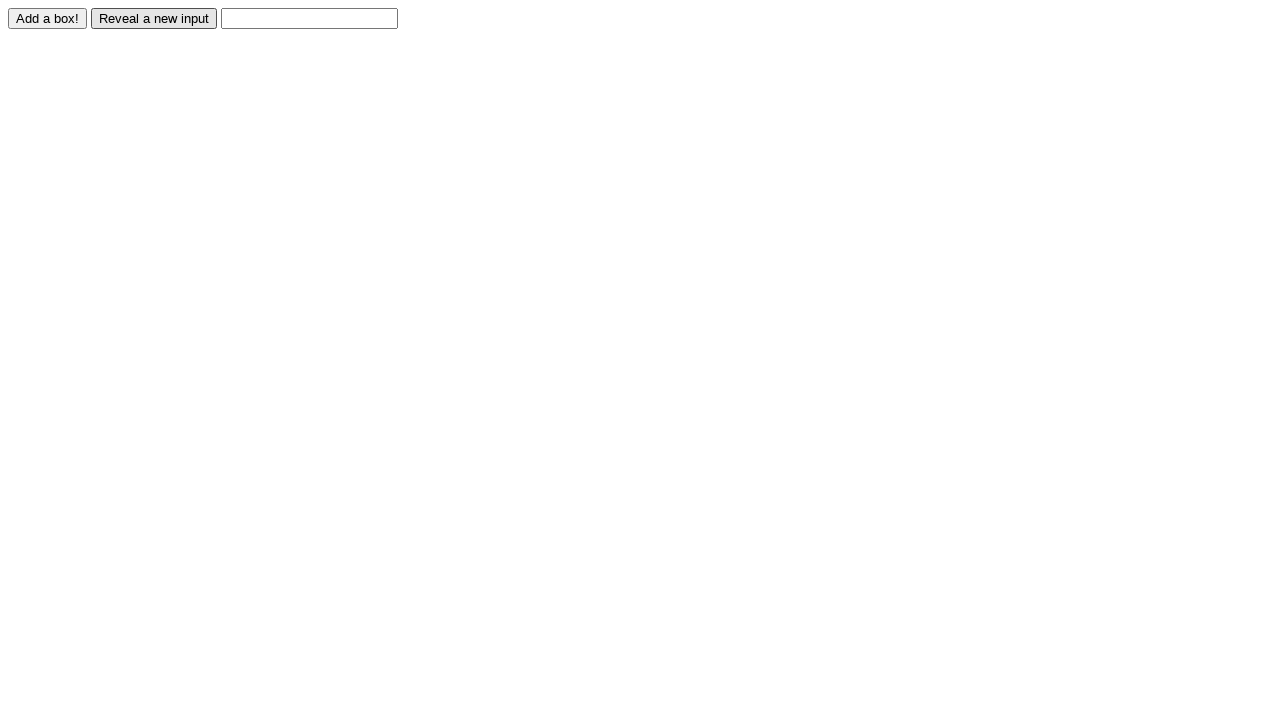

Clicked the revealed element at (310, 18) on #revealed
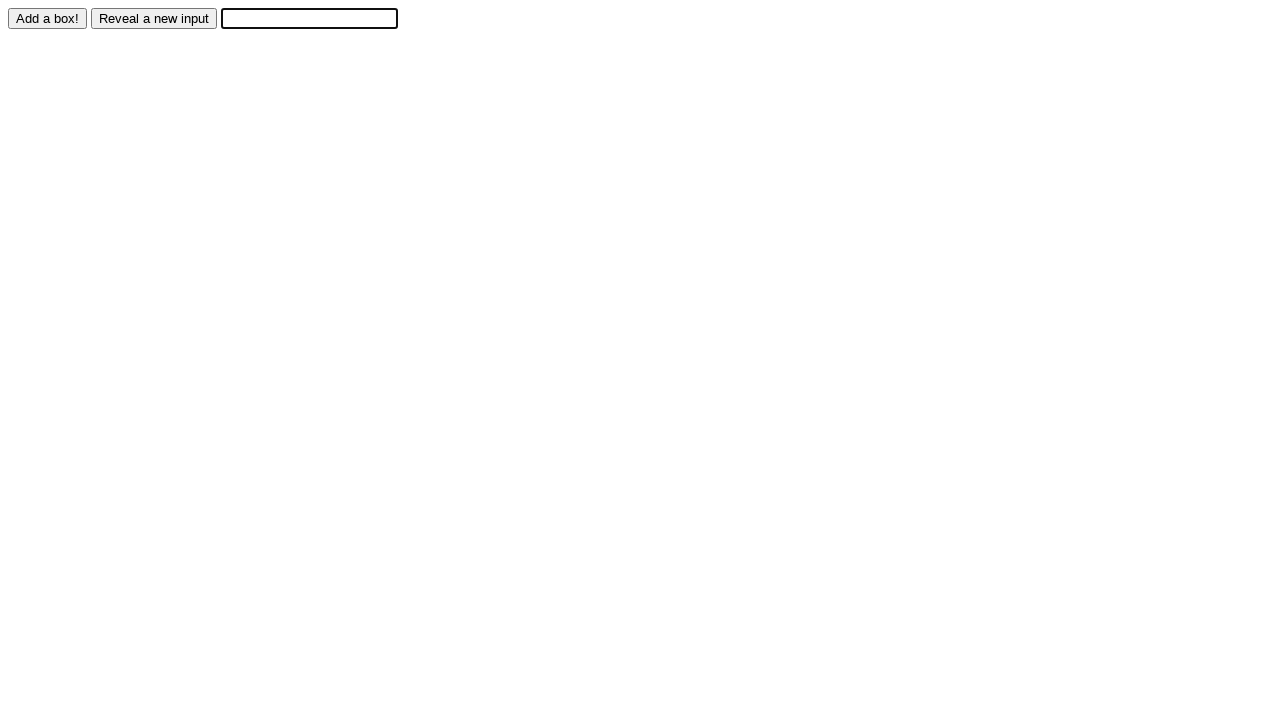

Entered 'Test Data' into the revealed input field on #revealed
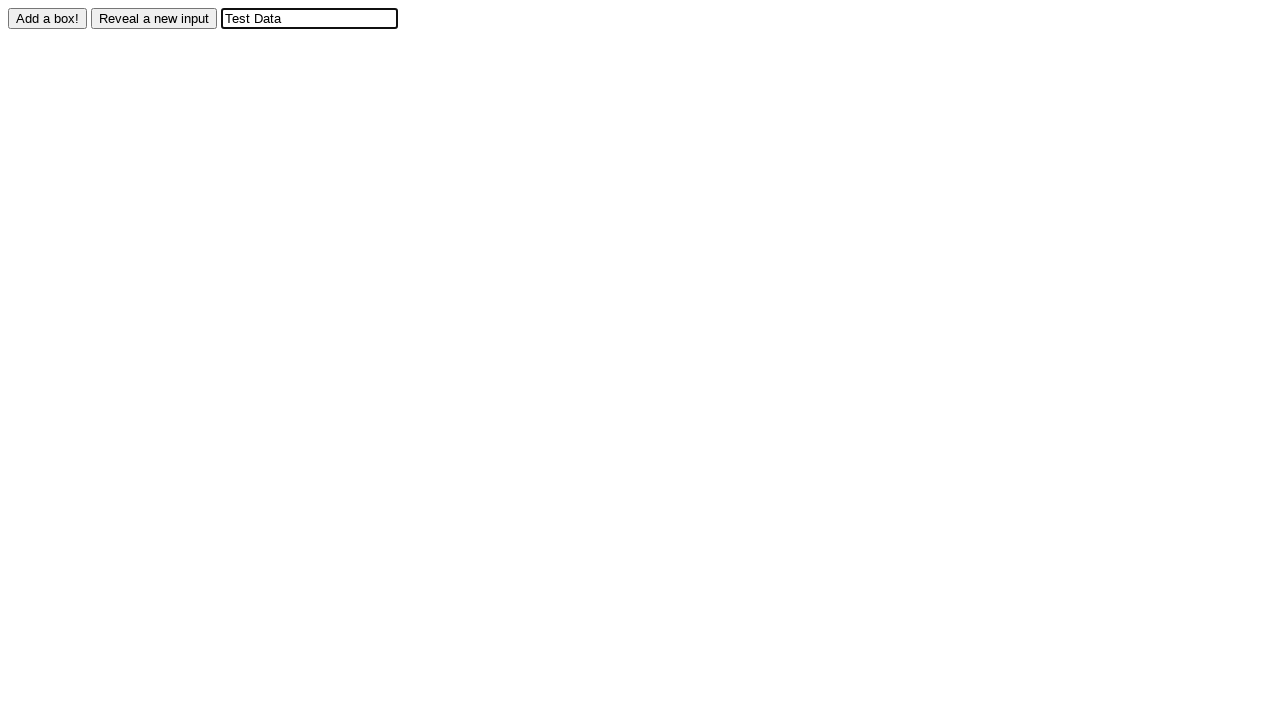

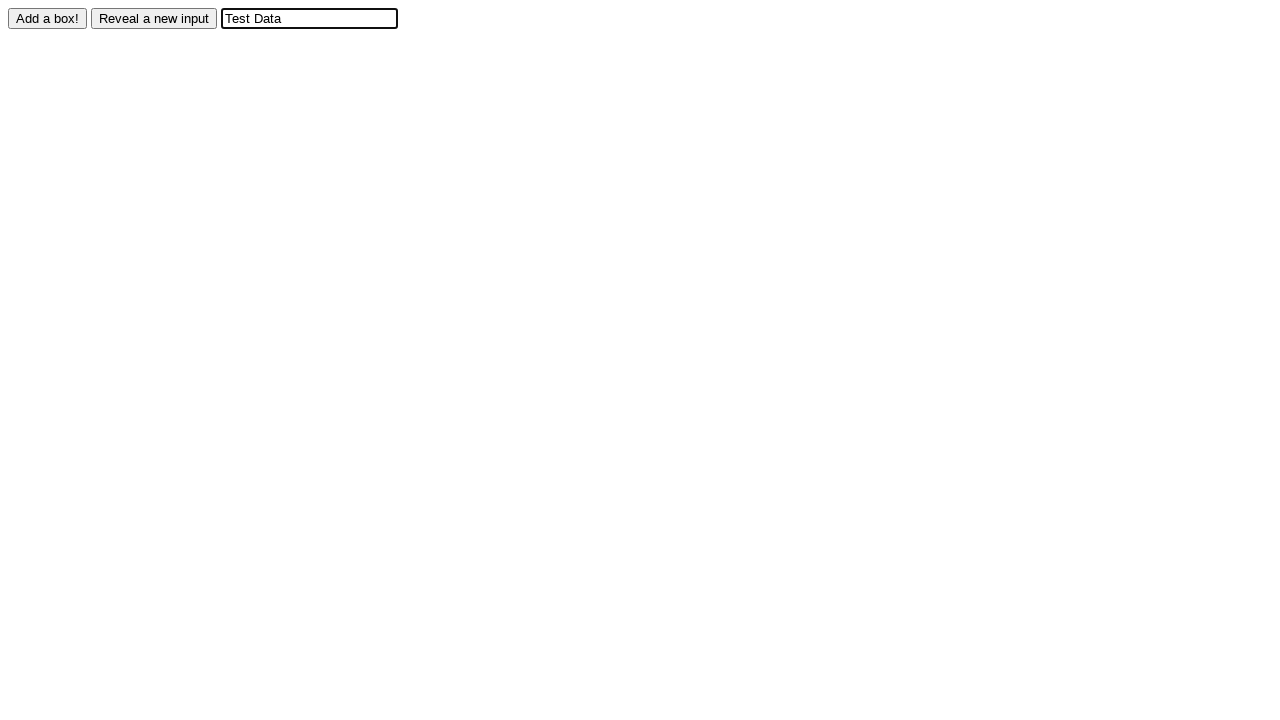